Demonstrates finding a search input element on Douban's homepage and typing a search query into it

Starting URL: http://www.douban.com

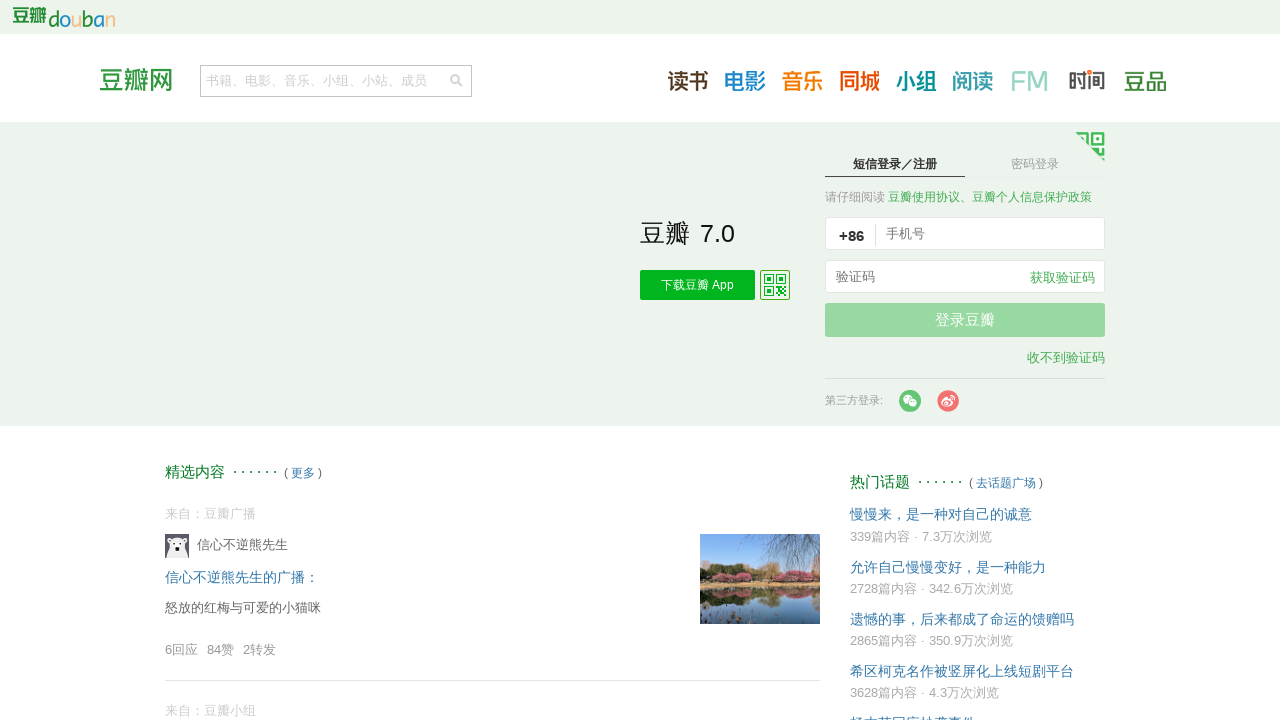

Filled search input with '王者荣耀' on Douban homepage on input[name='q']
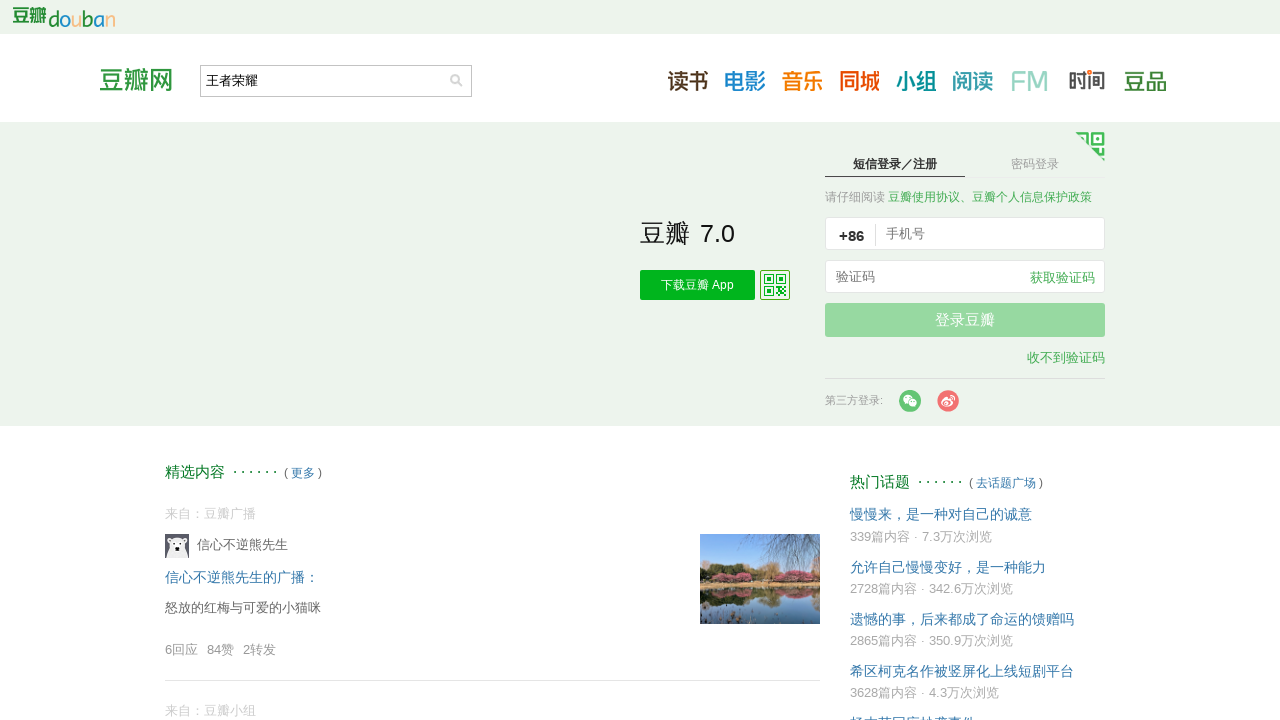

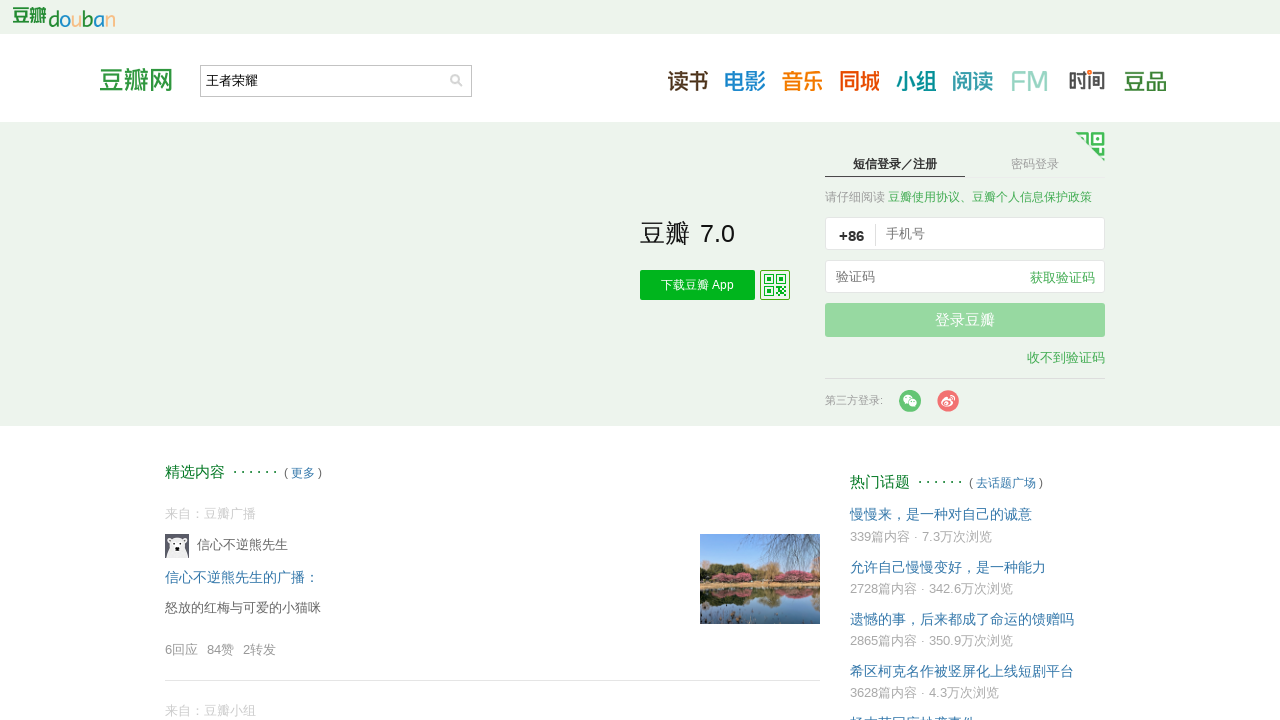